Tests the Disappearing Elements page by navigating from the home page and clicking on the About button, which demonstrates elements that may or may not appear on page load.

Starting URL: https://the-internet.herokuapp.com/

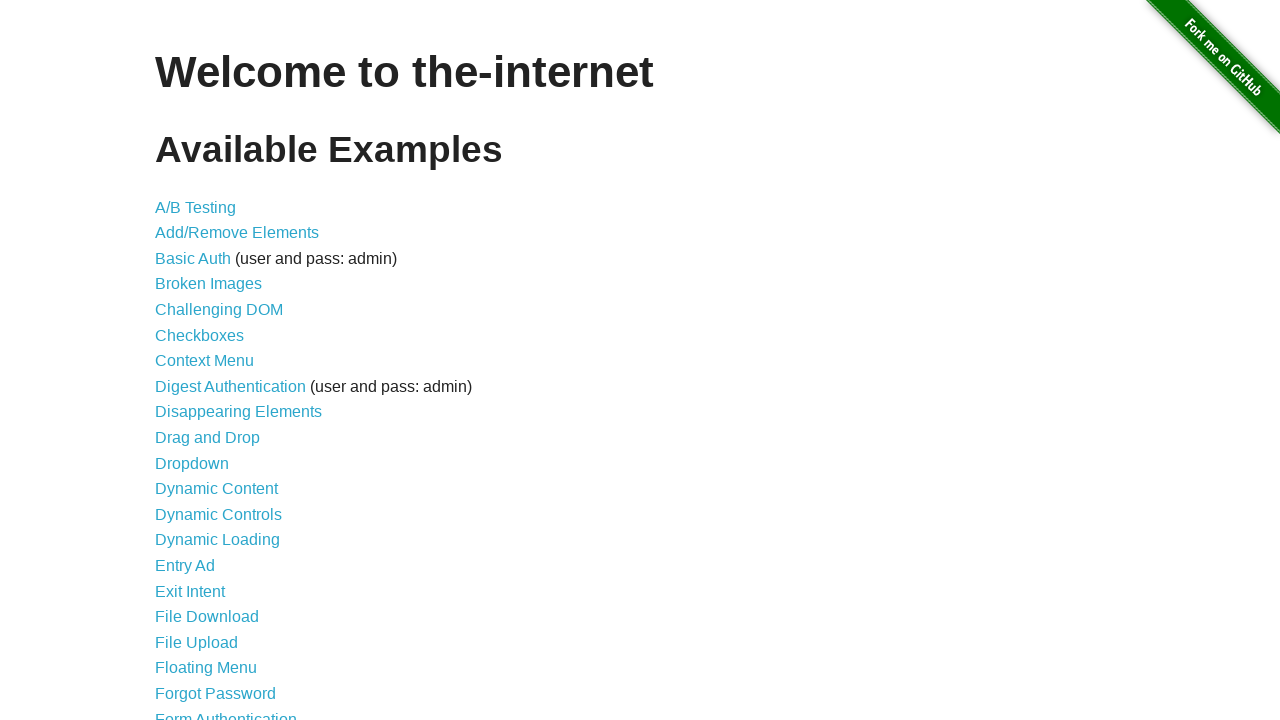

Clicked on the Disappearing Elements link at (238, 412) on a[href='/disappearing_elements']
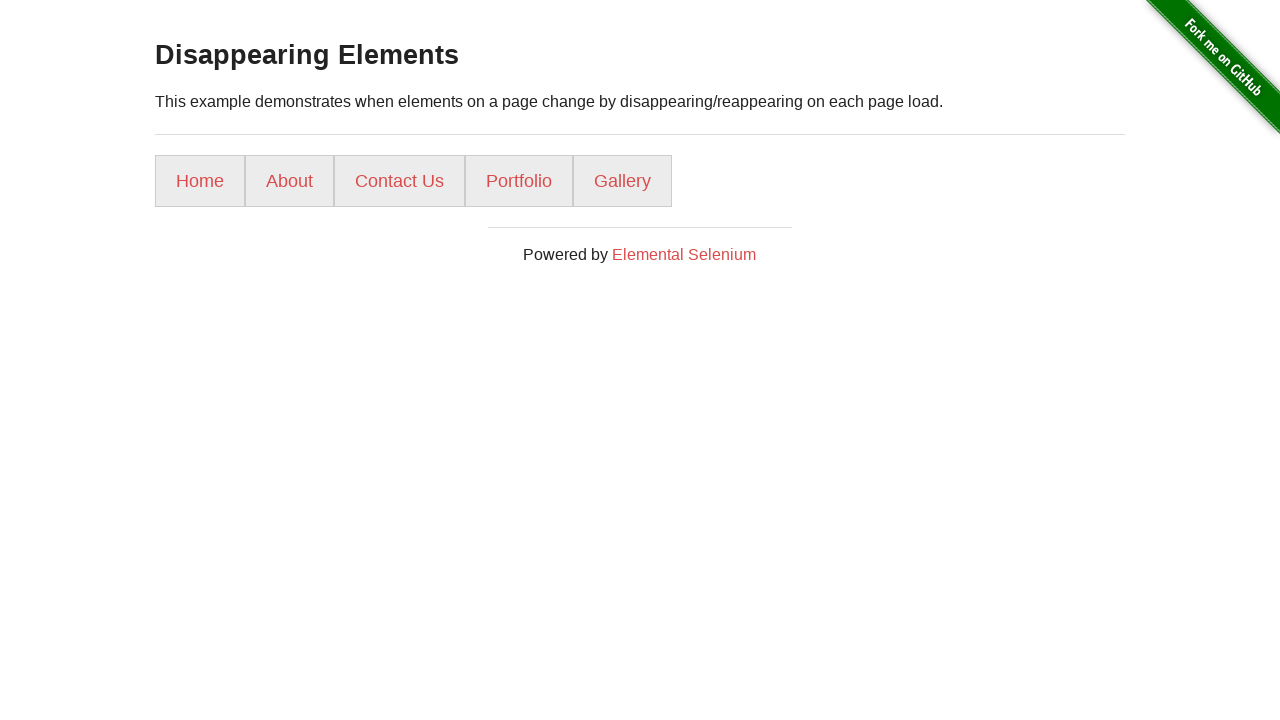

Disappearing Elements page loaded with heading visible
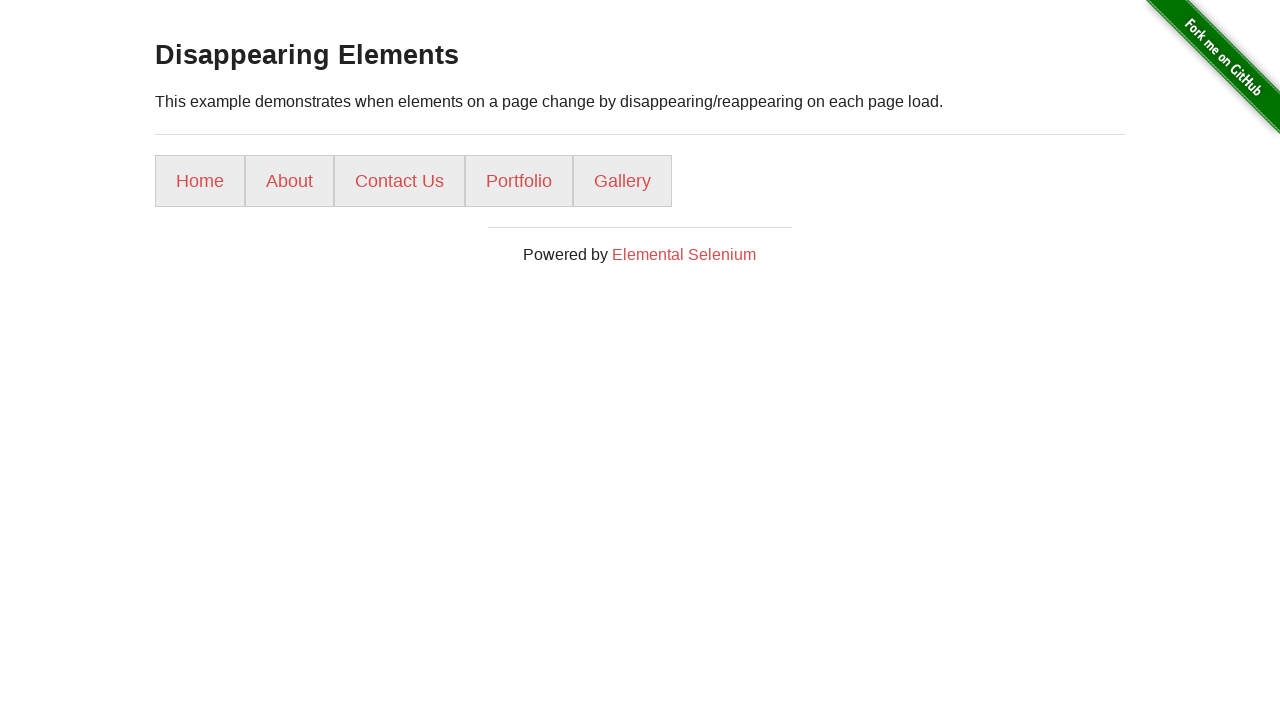

Clicked on the About button (which may randomly appear or disappear) at (290, 181) on text=About
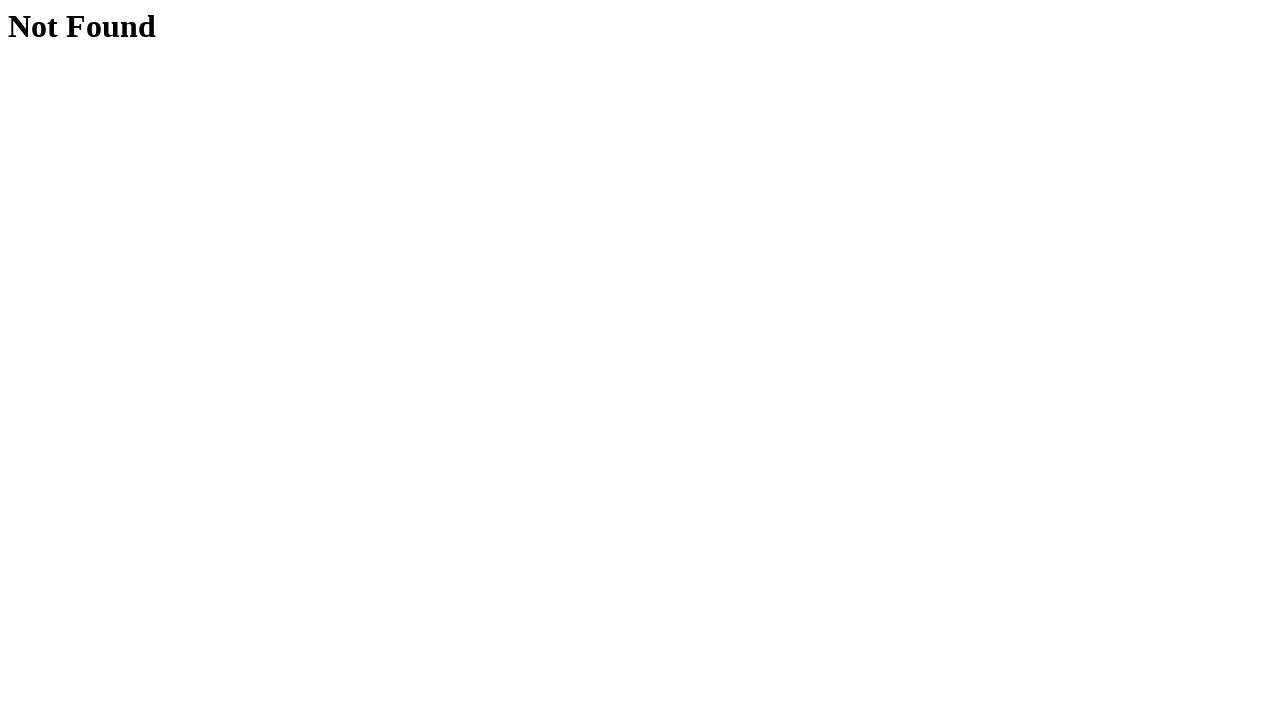

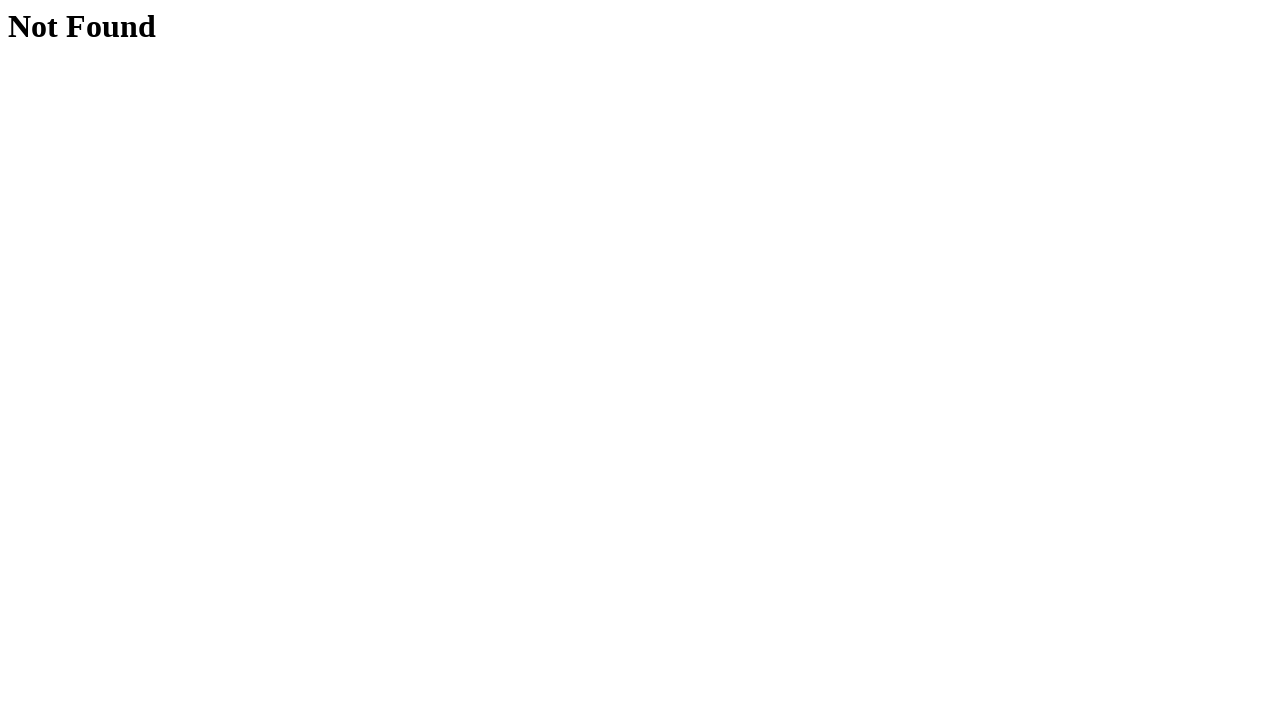